Tests dynamic element properties by waiting for a button to become enabled and clickable after a delay

Starting URL: https://demoqa.com/dynamic-properties

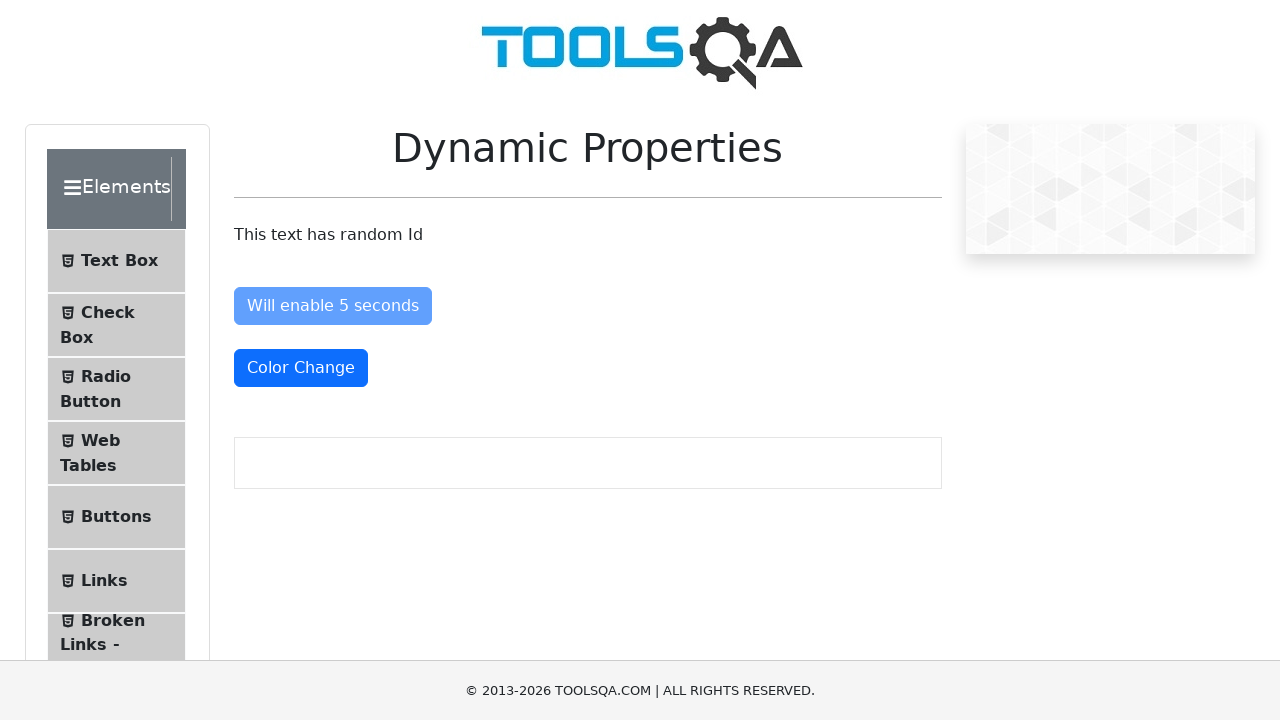

Waited for button with id 'enableAfter' to become enabled (not disabled)
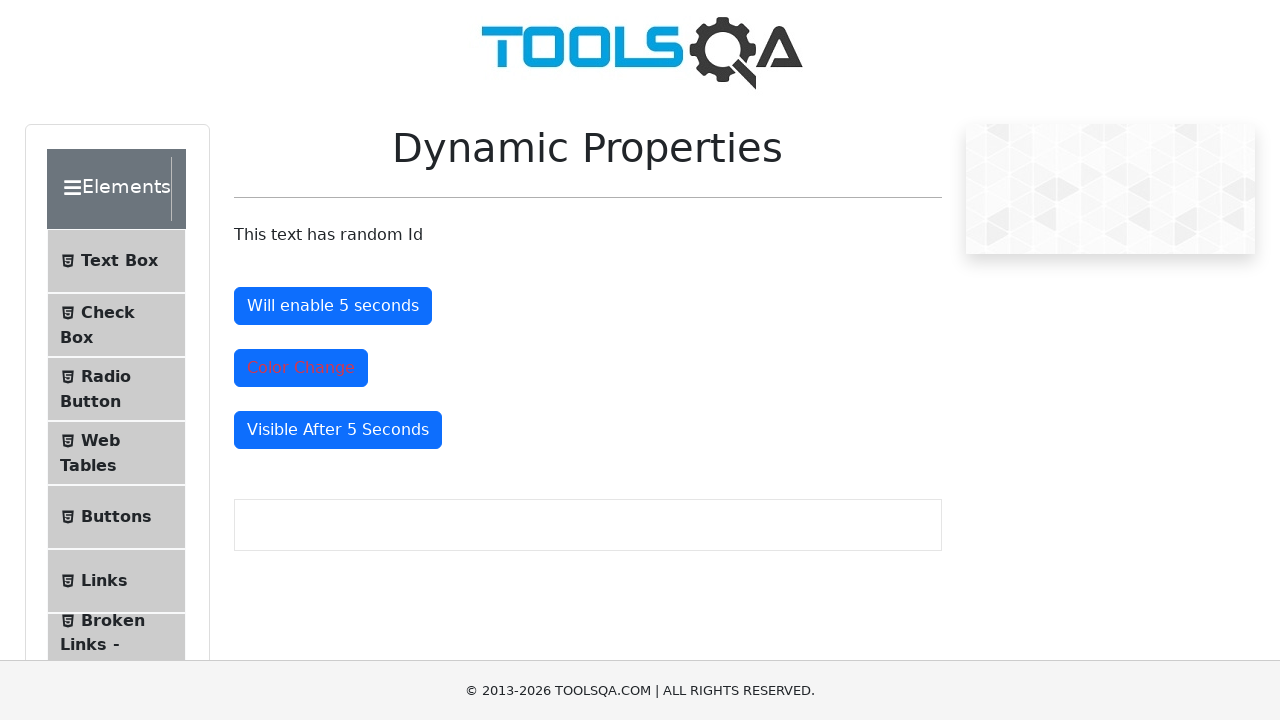

Clicked the enabled button with id 'enableAfter' at (333, 306) on #enableAfter
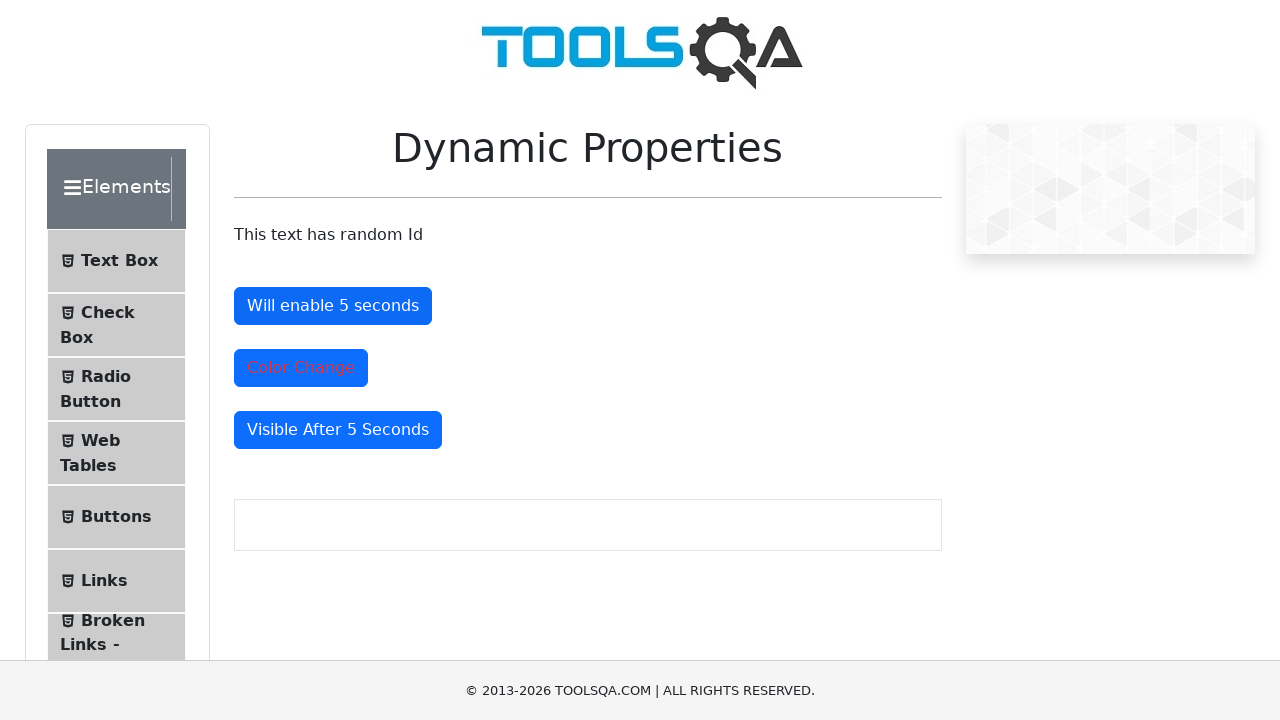

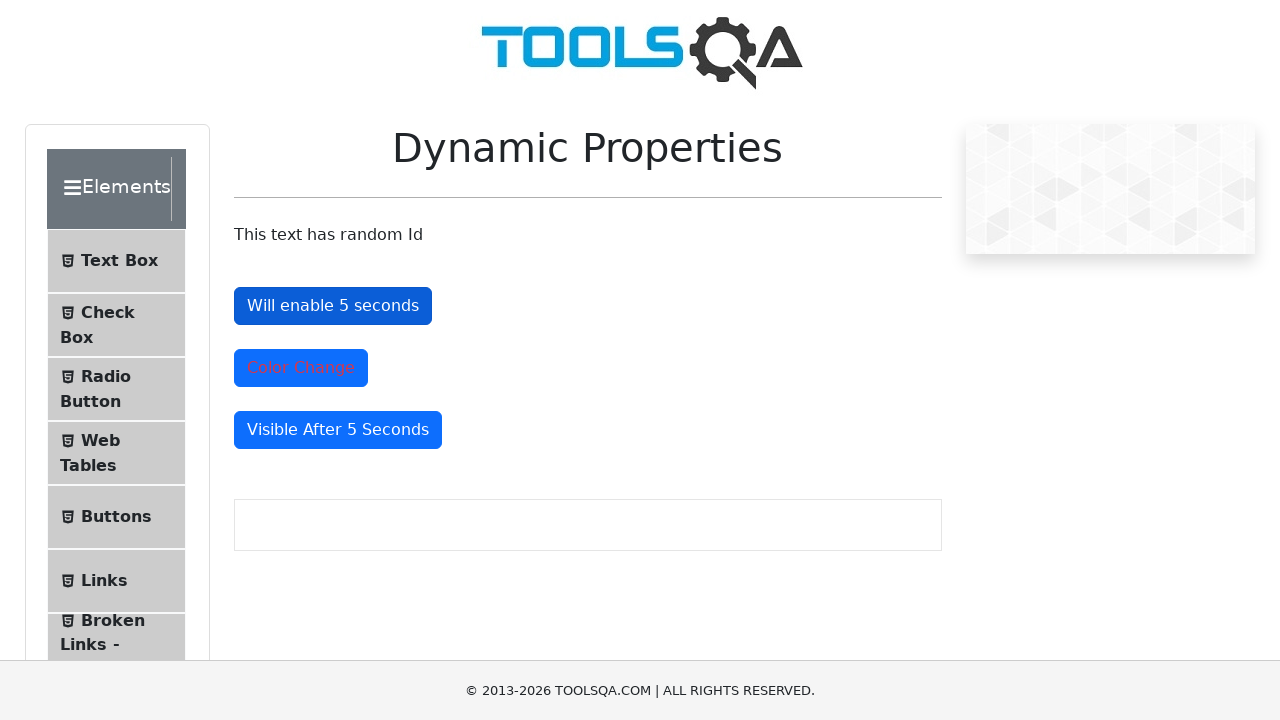